Tests form interactions on a sample forms page by clicking a navigation link, selecting checkboxes, filling a text field, choosing a dropdown option, and selecting a radio button.

Starting URL: https://www.mycontactform.com

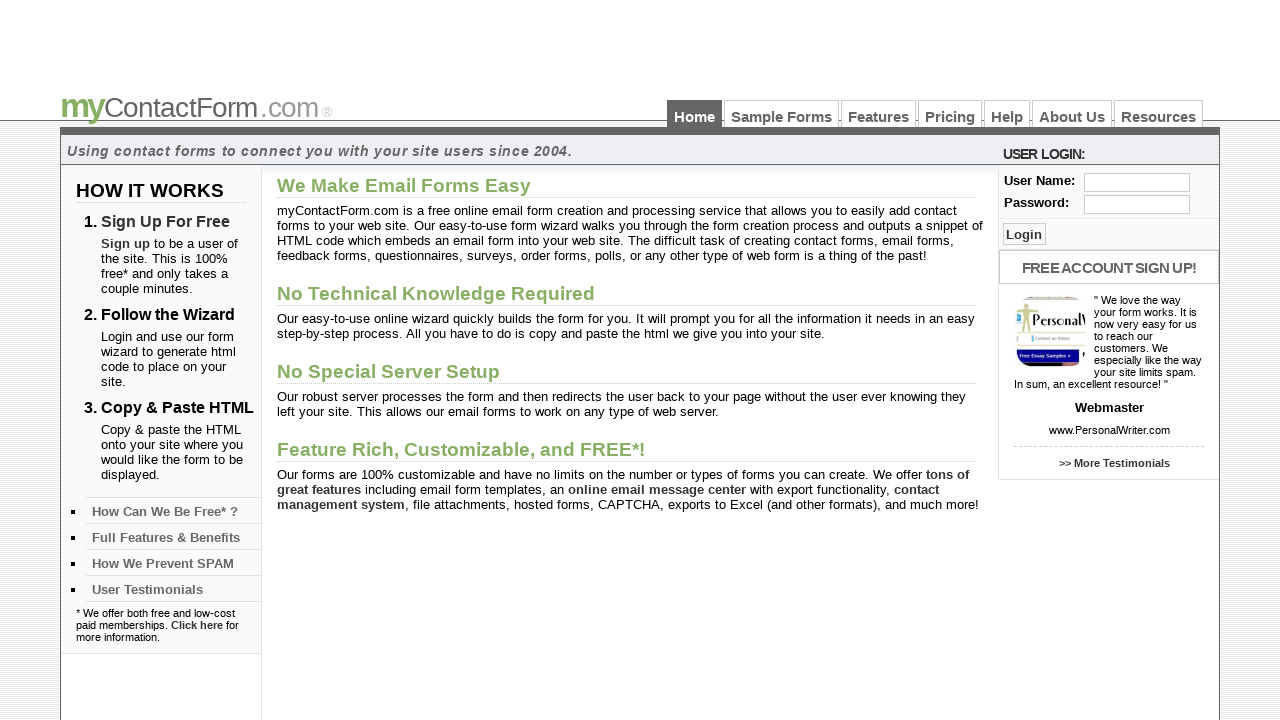

Clicked on 'Sample Forms' navigation link at (782, 114) on text=Sample Forms
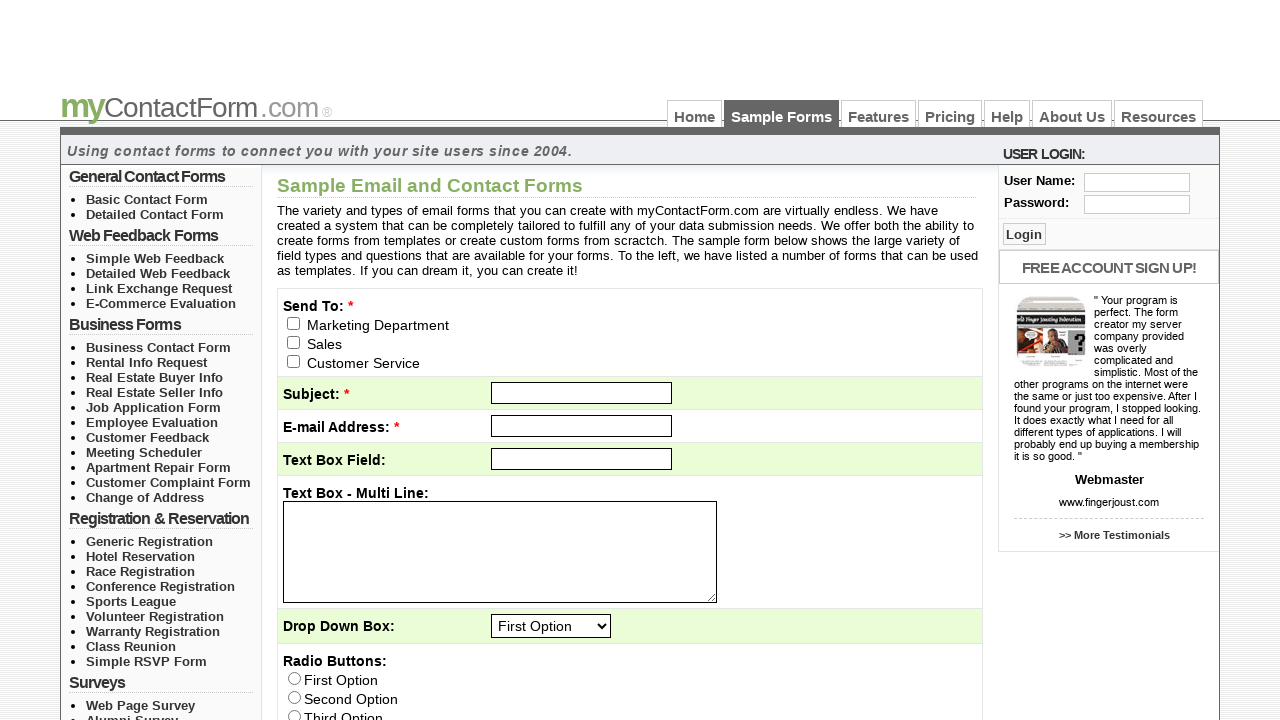

Selected first checkbox (value='1') at (294, 342) on input[type='checkbox'][value='1']
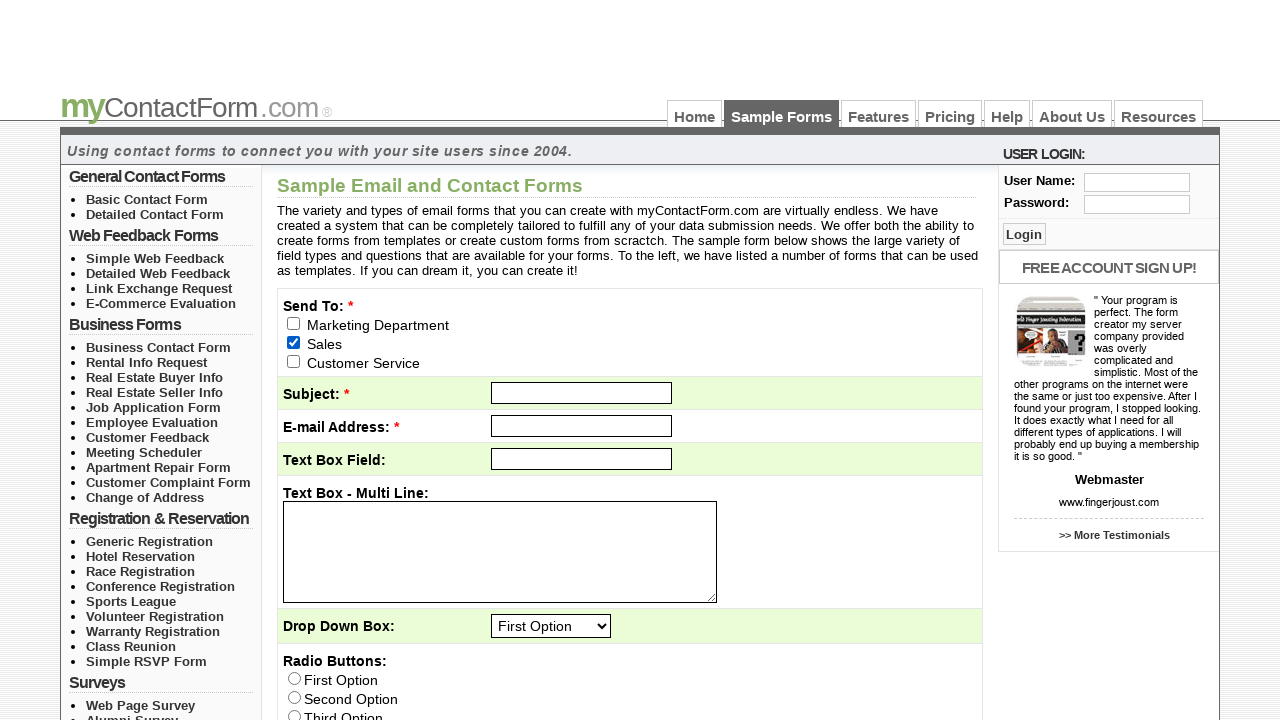

Filled subject field with 'lokesh' on #subject
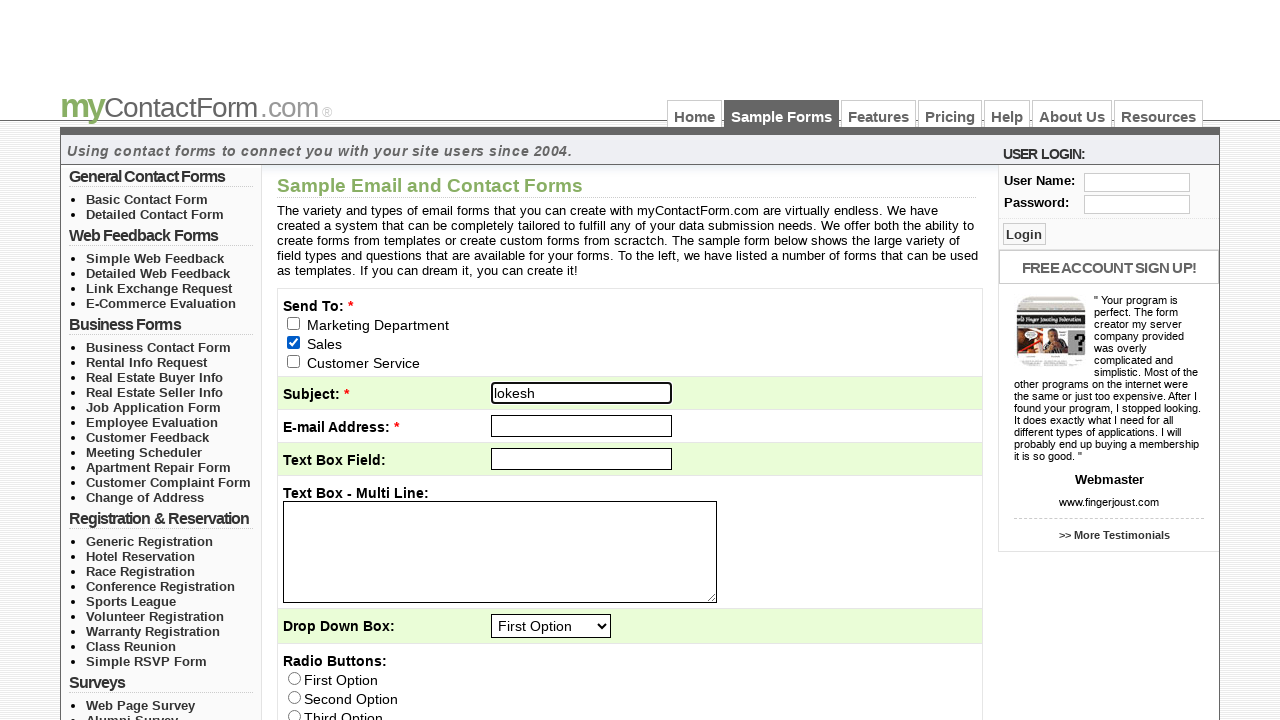

Selected 'Third Option' from dropdown on #q3
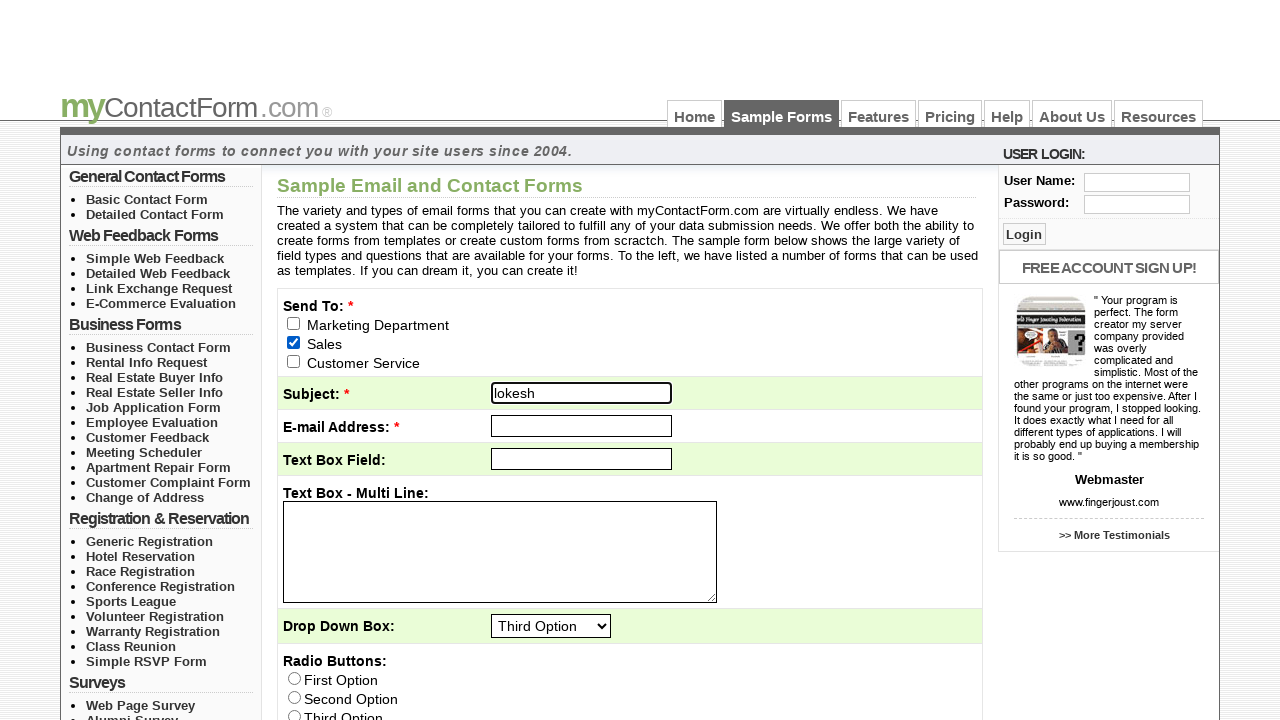

Selected radio button with value 'Third Option' at (294, 714) on input[value='Third Option']
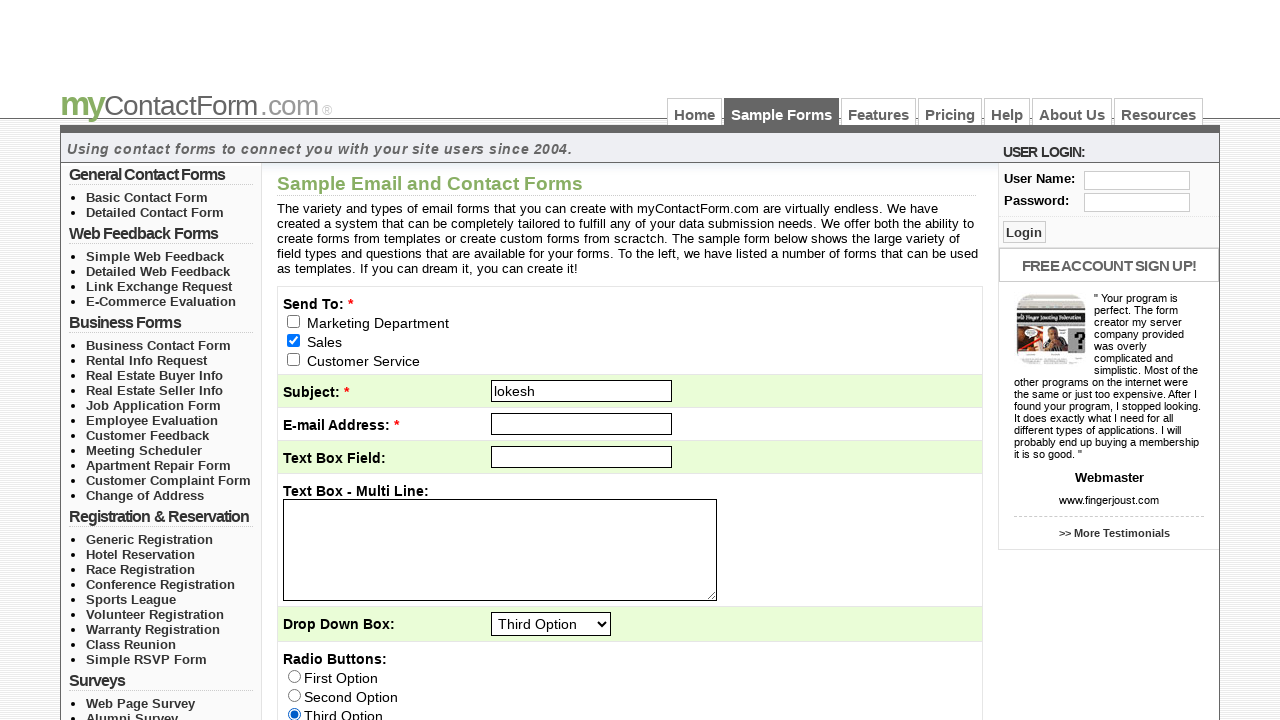

Verified checkboxes are present on the page
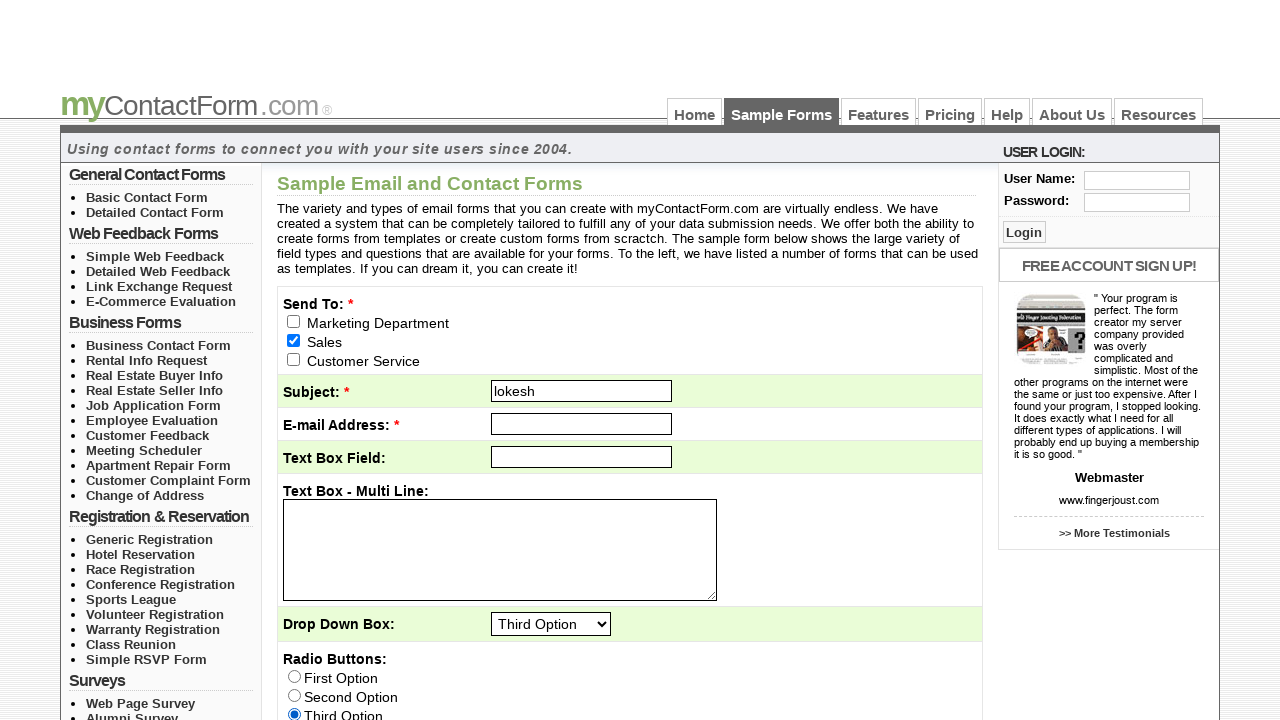

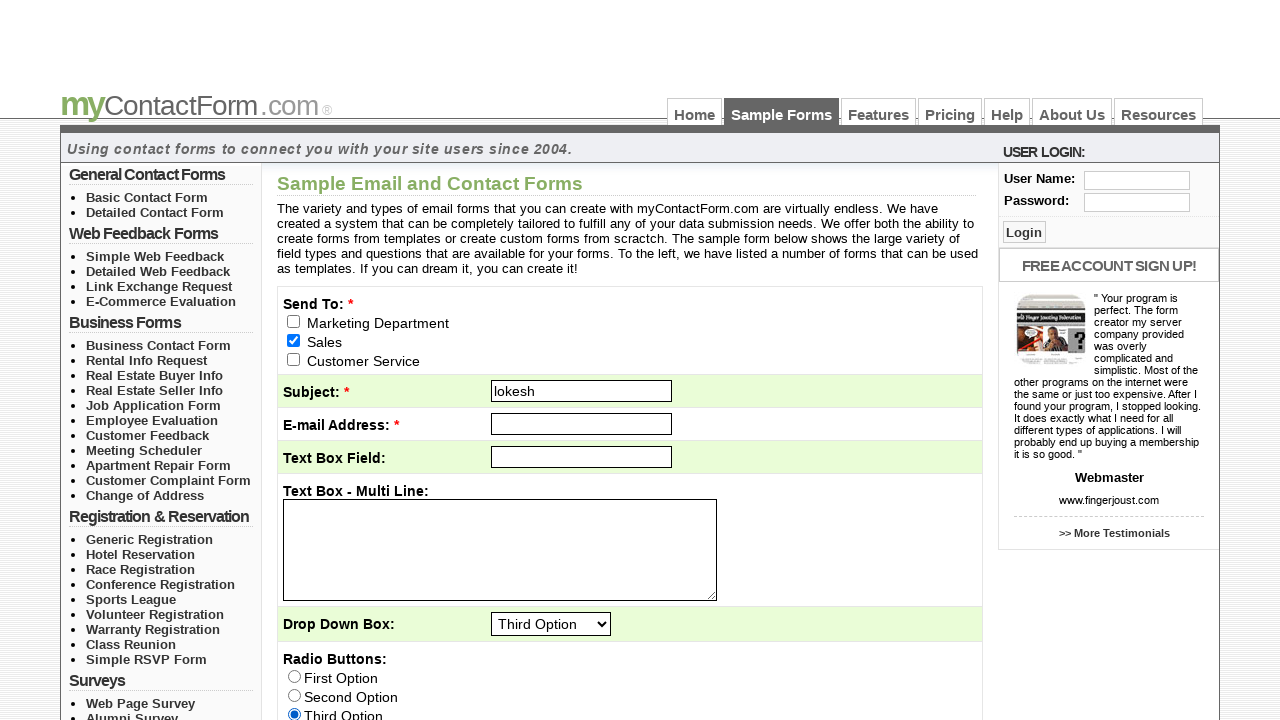